Tests various mouse interactions including click, double-click, right-click, and hover actions on different elements

Starting URL: https://training-support.net/webelements/mouse-events

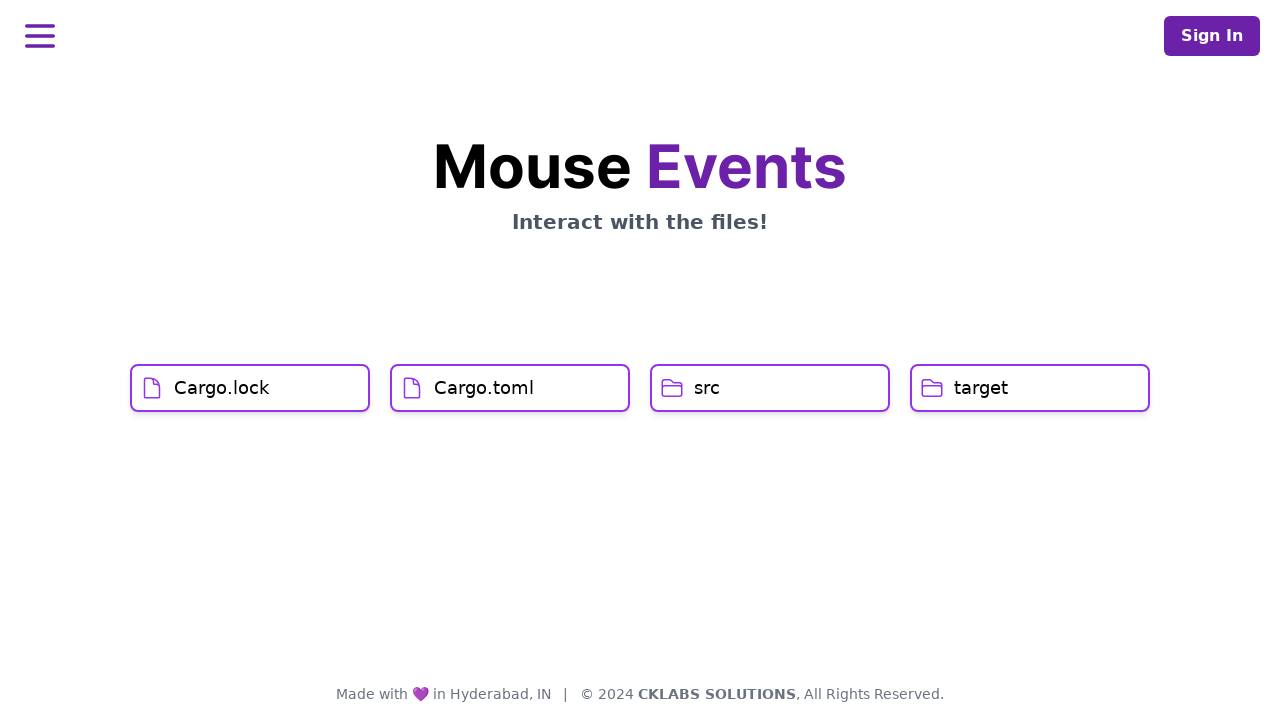

Clicked on Cargo.lock element at (222, 388) on h1:has-text('Cargo.lock')
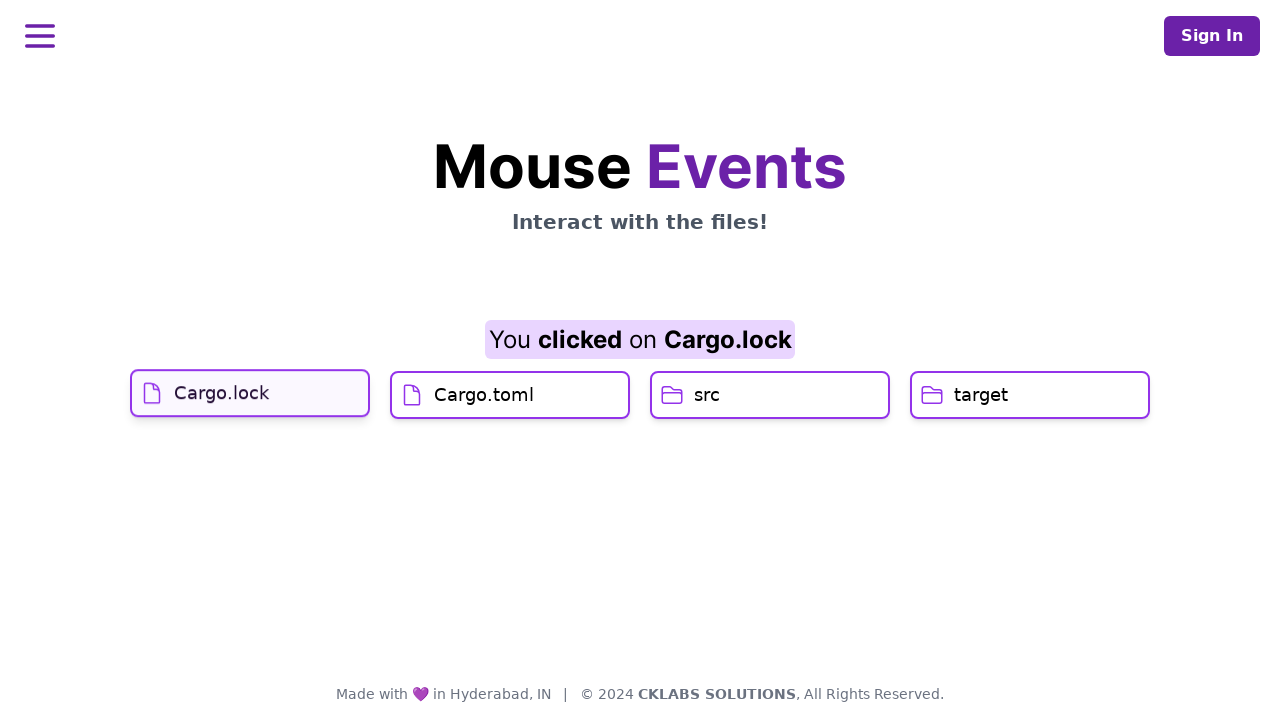

Hovered over Cargo.toml element at (484, 420) on h1:has-text('Cargo.toml')
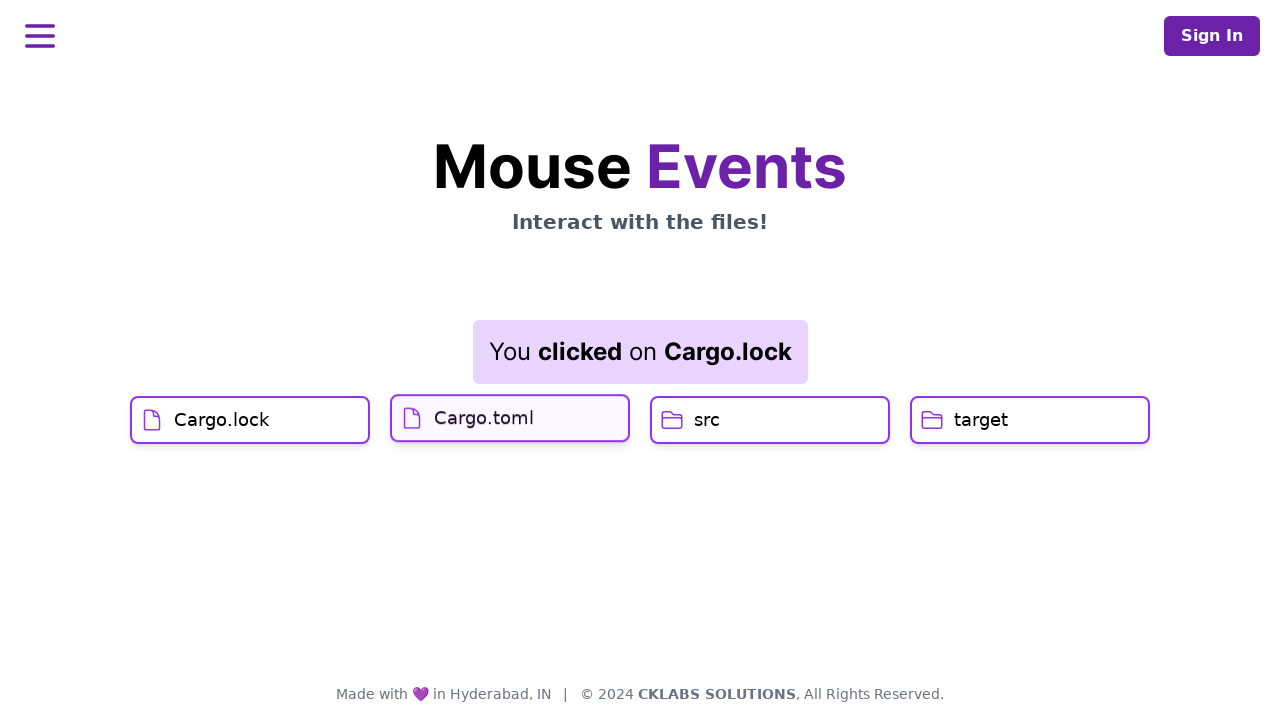

Clicked on Cargo.toml element at (484, 416) on h1:has-text('Cargo.toml')
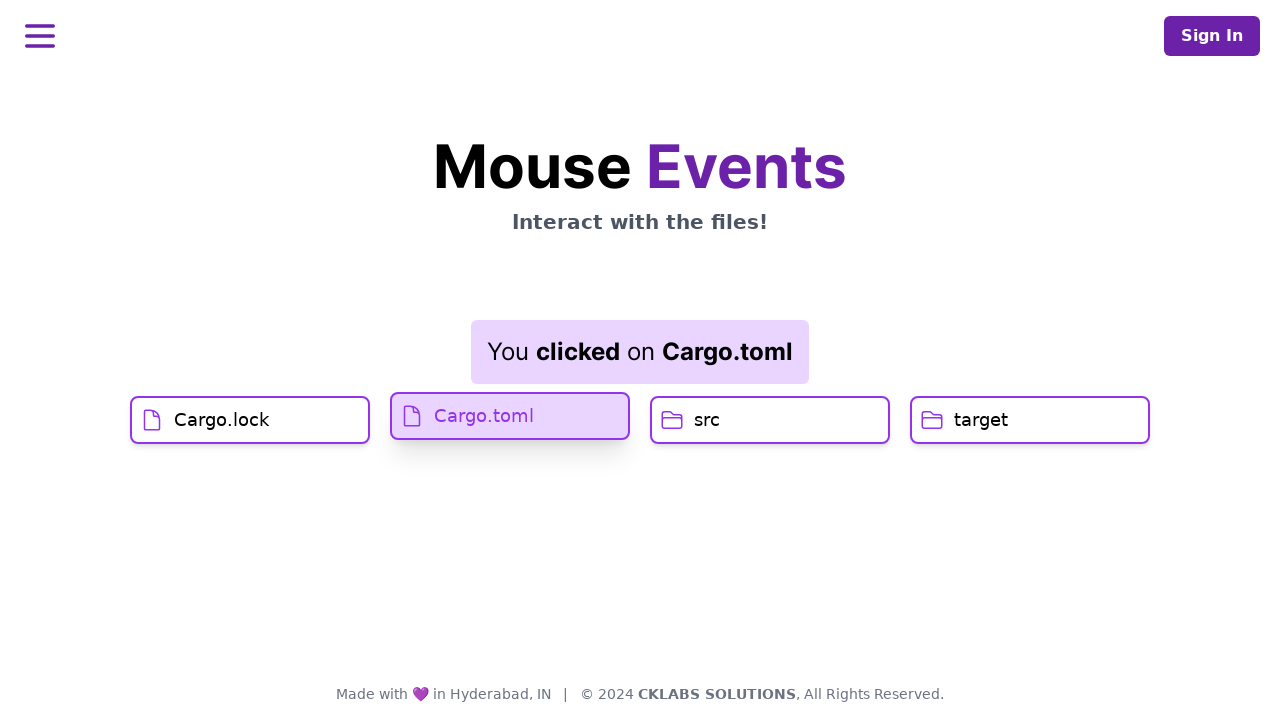

Waited for result element to appear
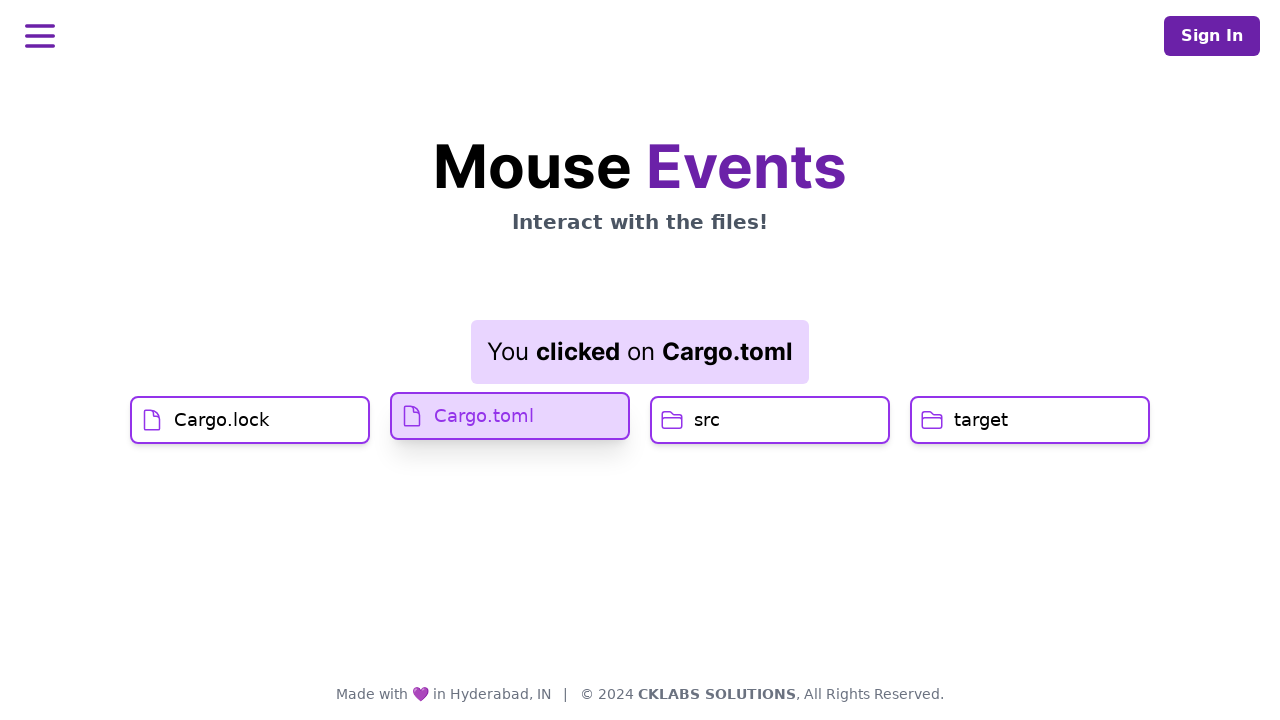

Double-clicked on src element at (707, 420) on h1:has-text('src')
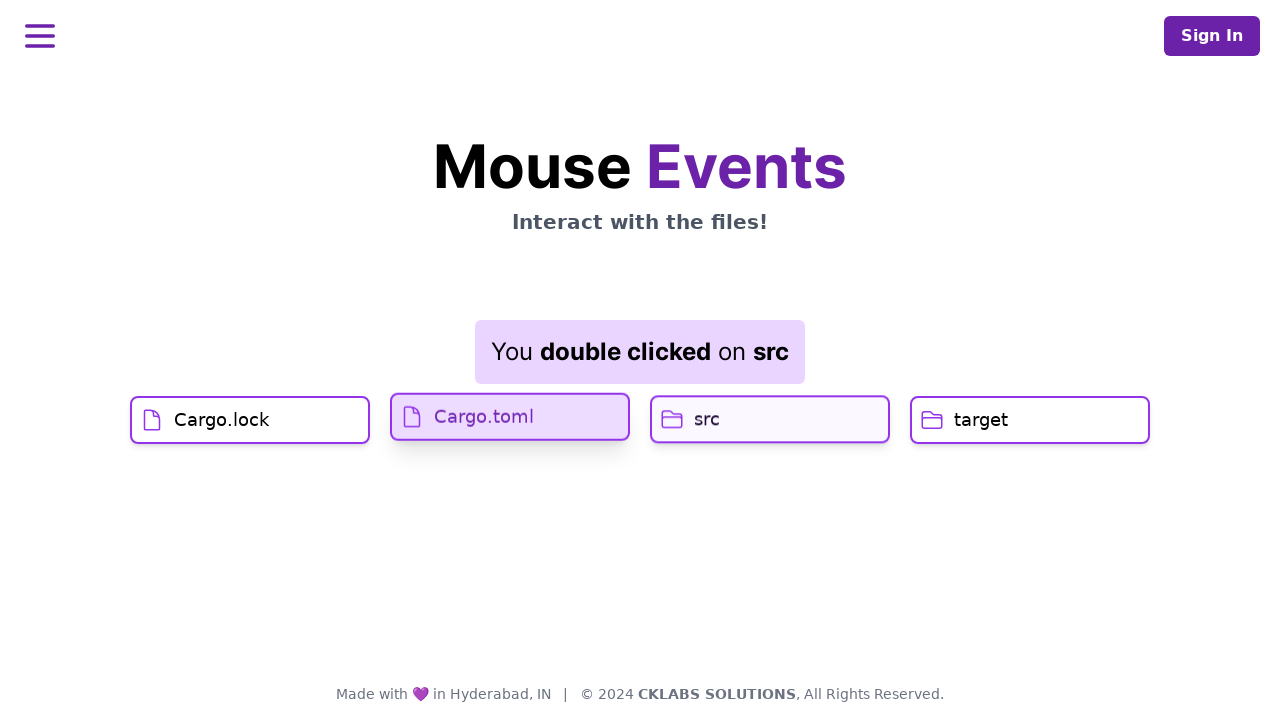

Right-clicked on target element at (981, 420) on h1:has-text('target')
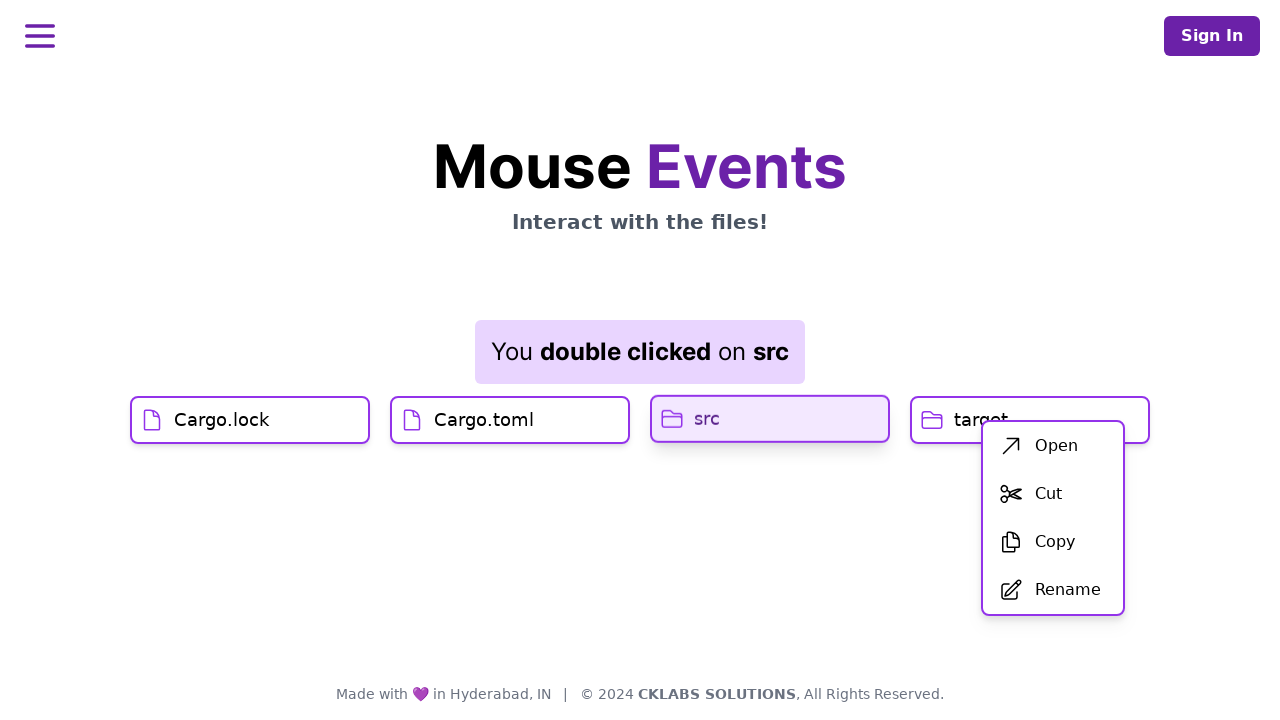

Clicked first menu item from context menu at (1053, 446) on div#menu > div > ul > li:nth-child(1)
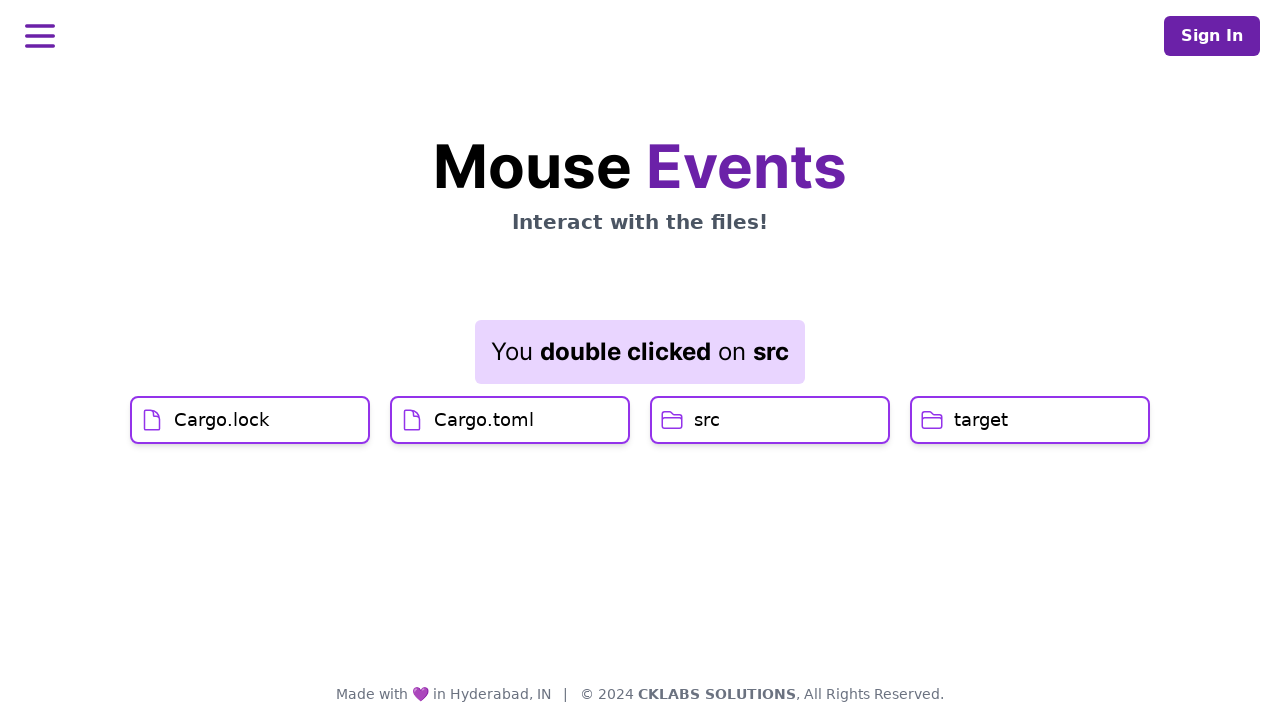

Waited for final result element to appear
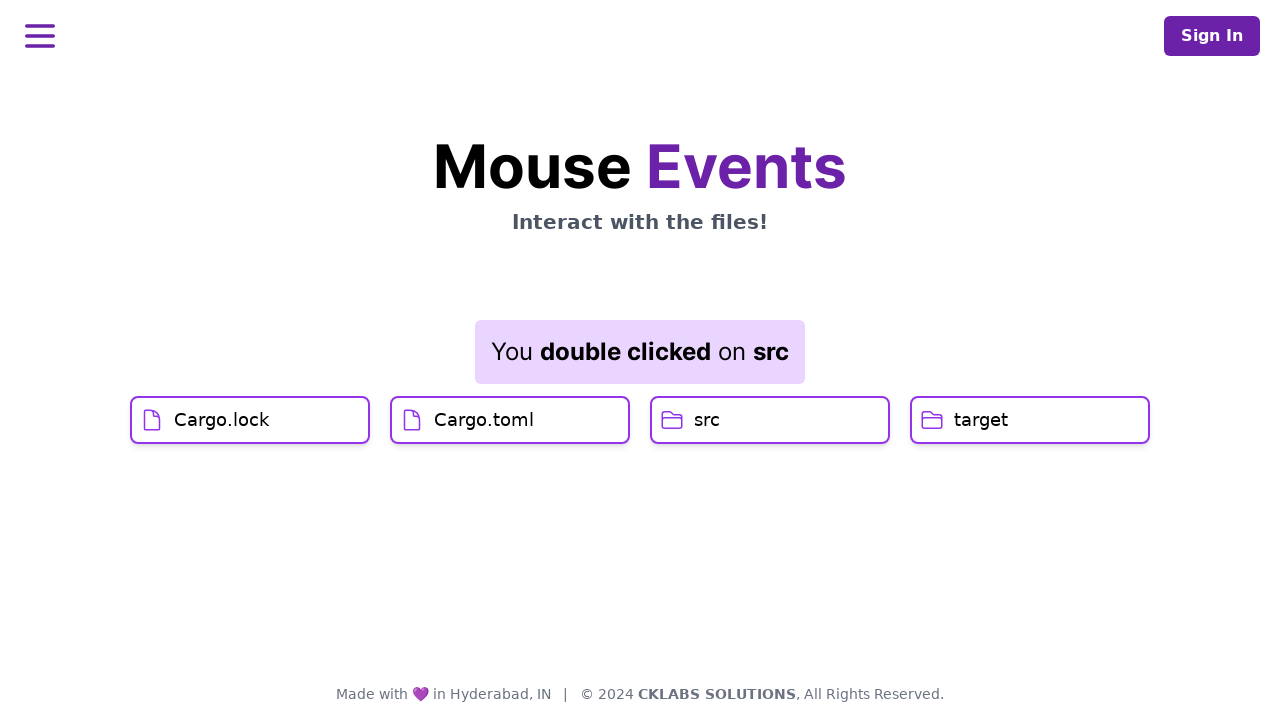

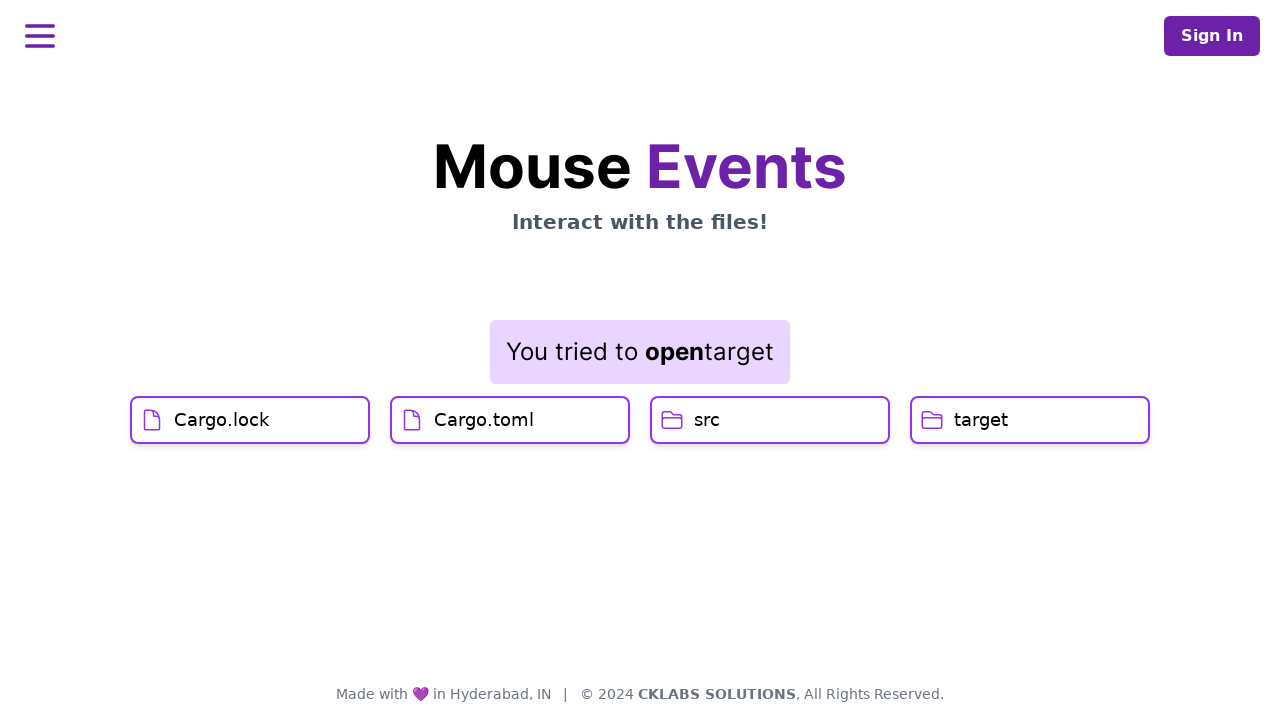